Tests the Hacker News search functionality by entering a search query, submitting it, and verifying that relevant search results are displayed.

Starting URL: https://news.ycombinator.com/

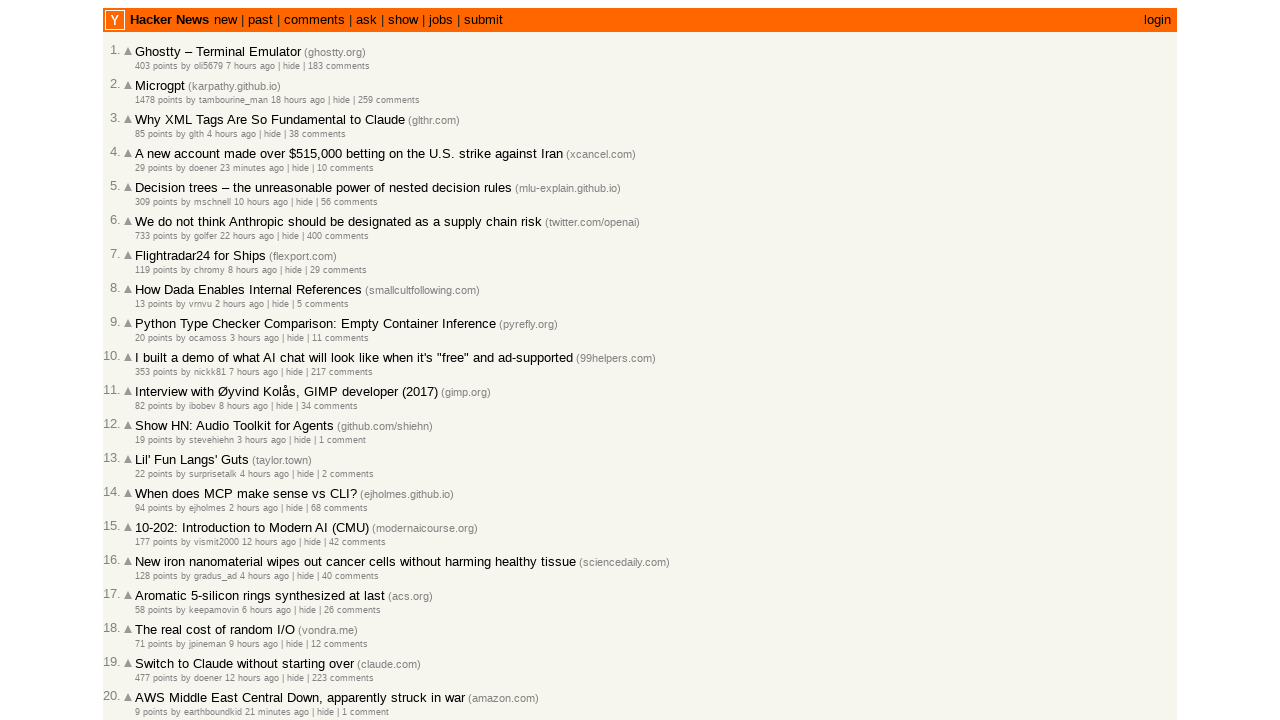

Typed 'Playwright' into search field on input[name='q']
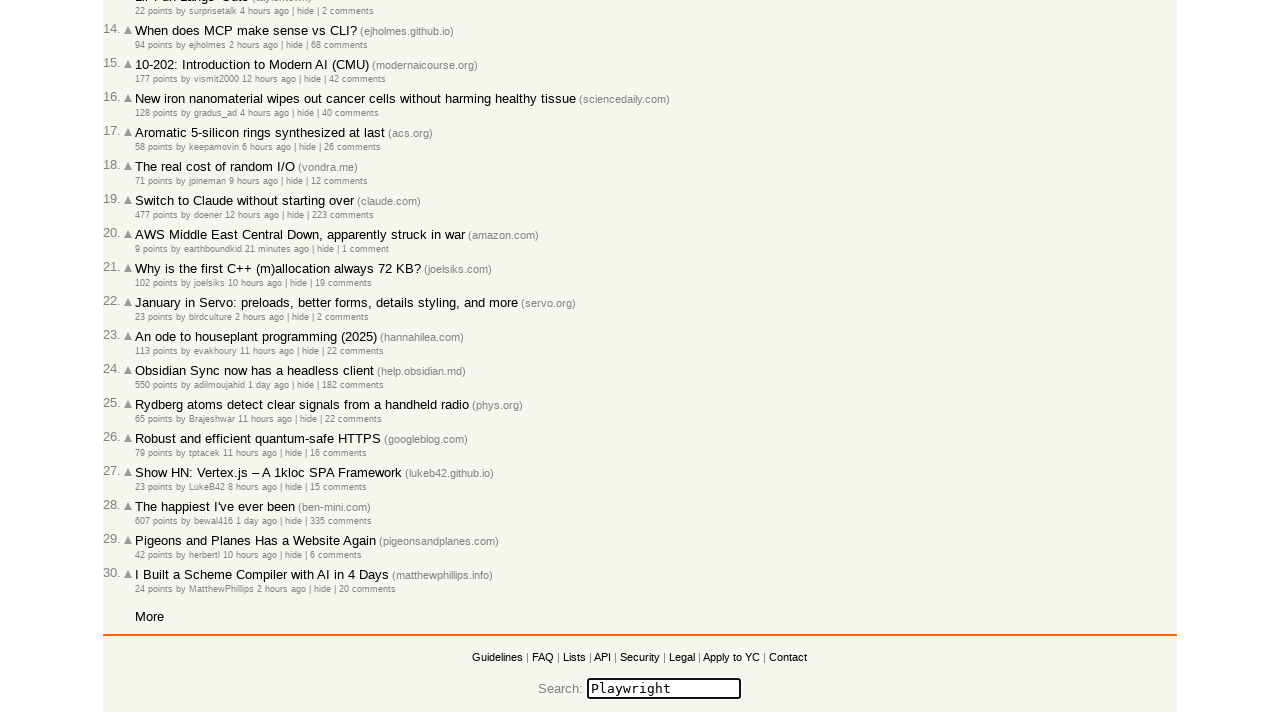

Pressed Enter to submit search query on input[name='q']
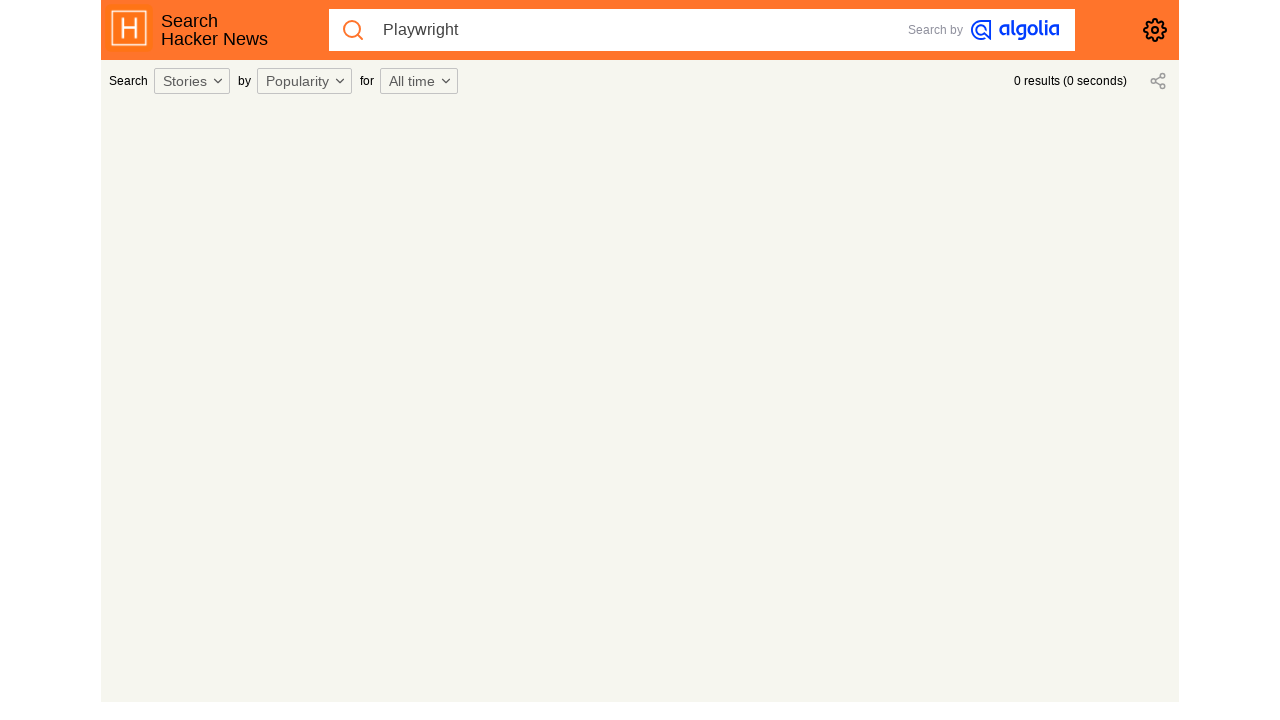

Waited for search results page to load (networkidle)
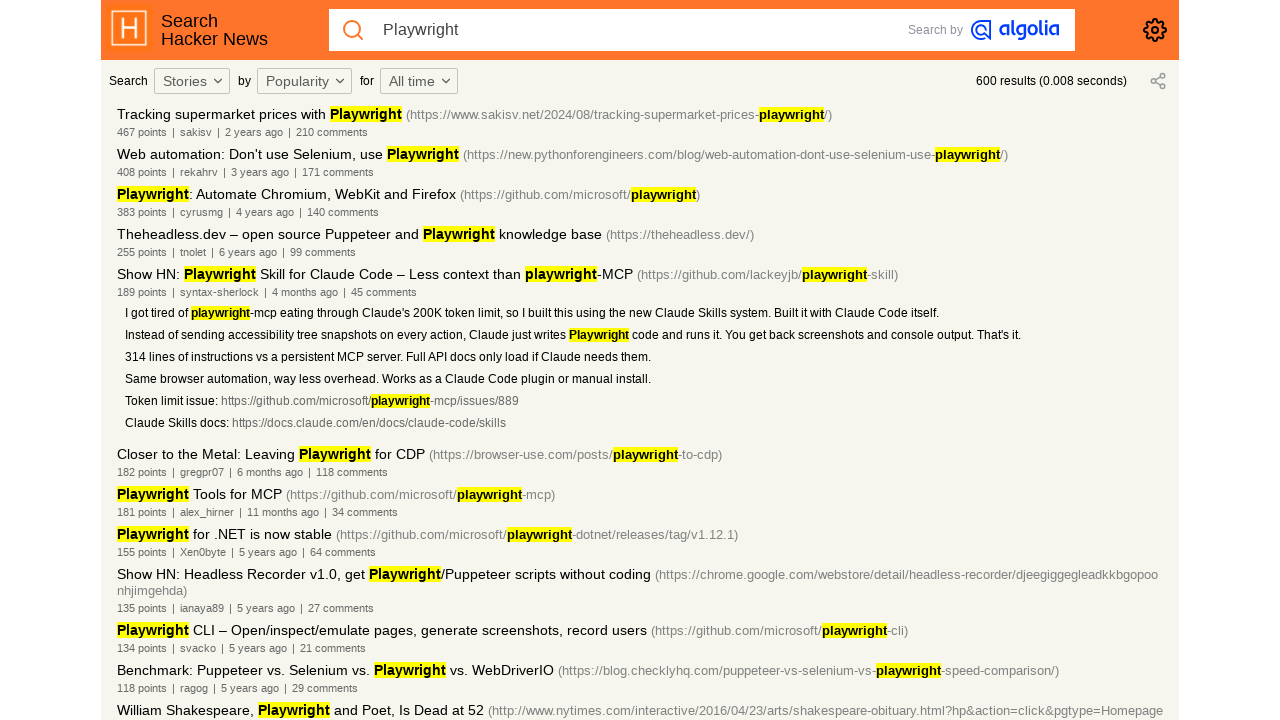

Verified search results with highlighted terms are displayed
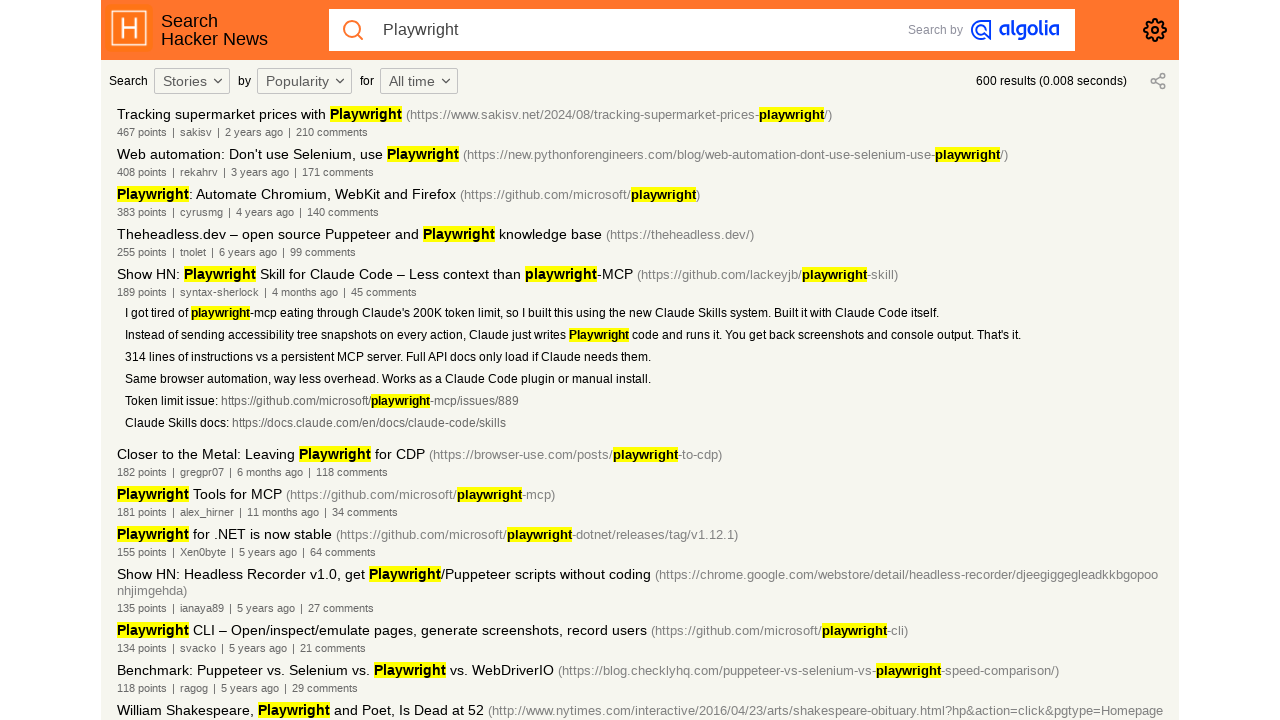

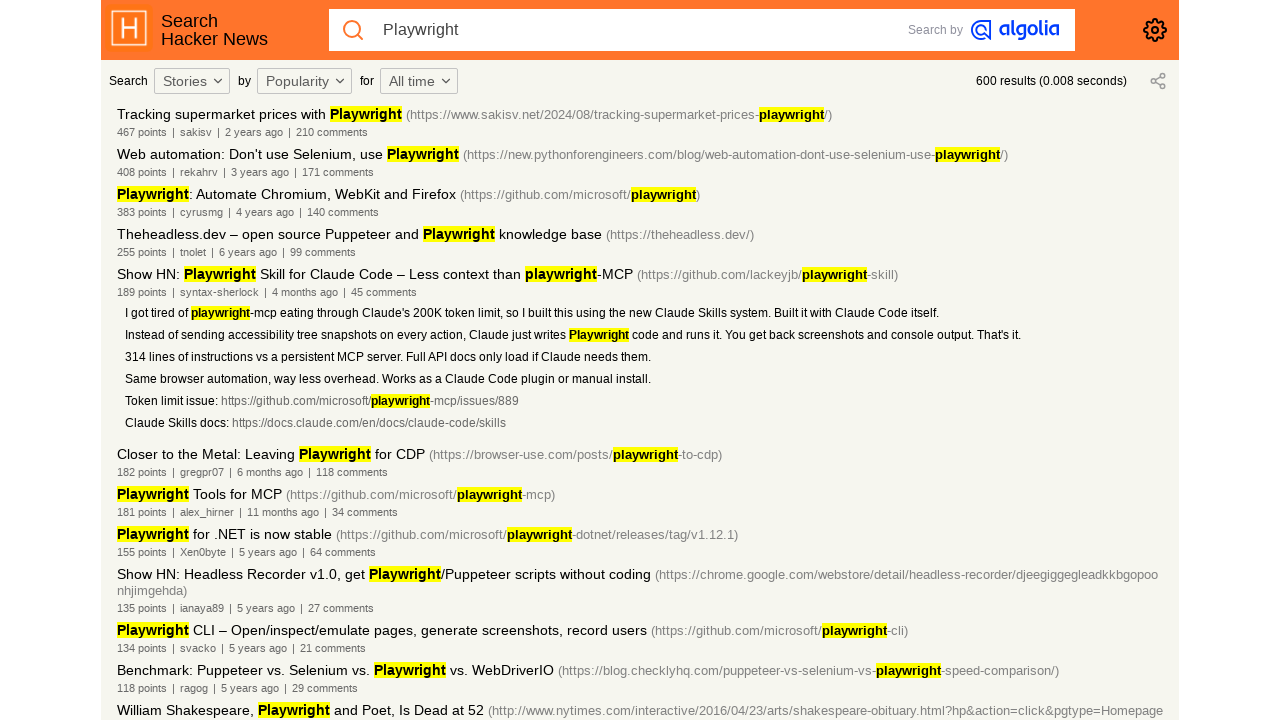